Tests a registration form by selecting a country from a dropdown and selecting multiple languages from a multi-select dropdown

Starting URL: https://demo.automationtesting.in/Register.html

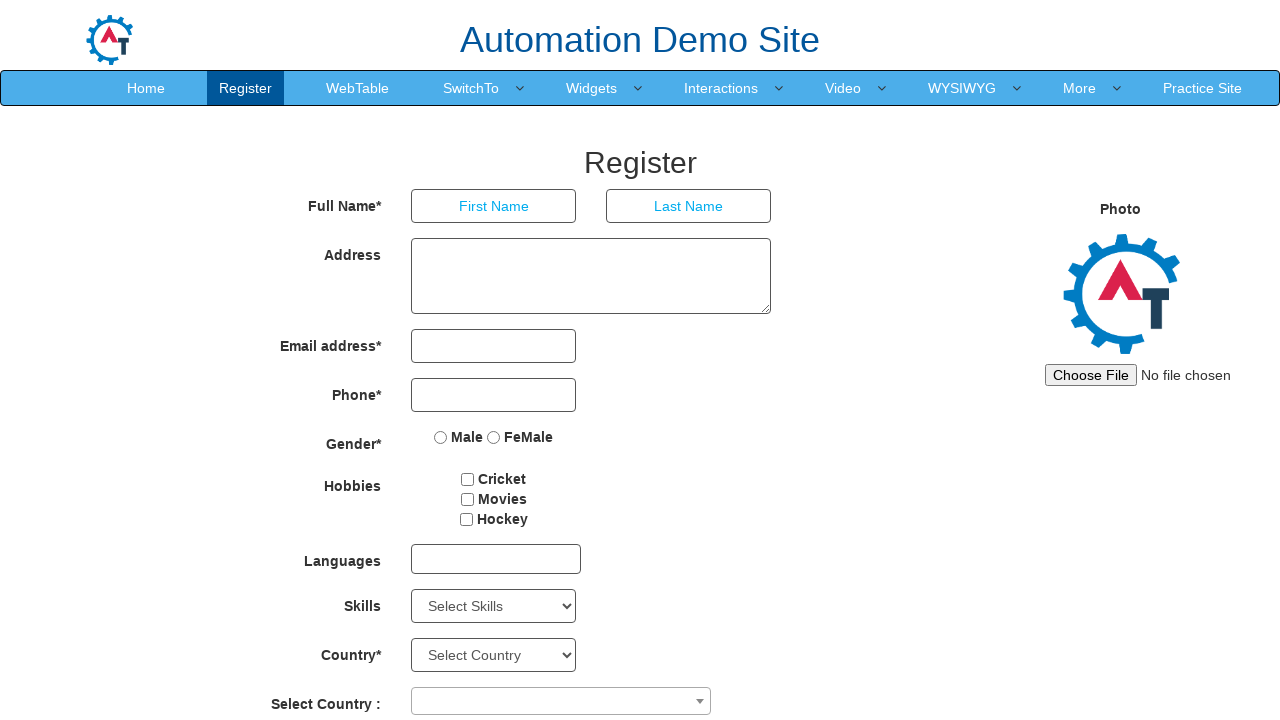

Clicked on country dropdown to open it at (561, 701) on span[aria-labelledby='select2-country-container']
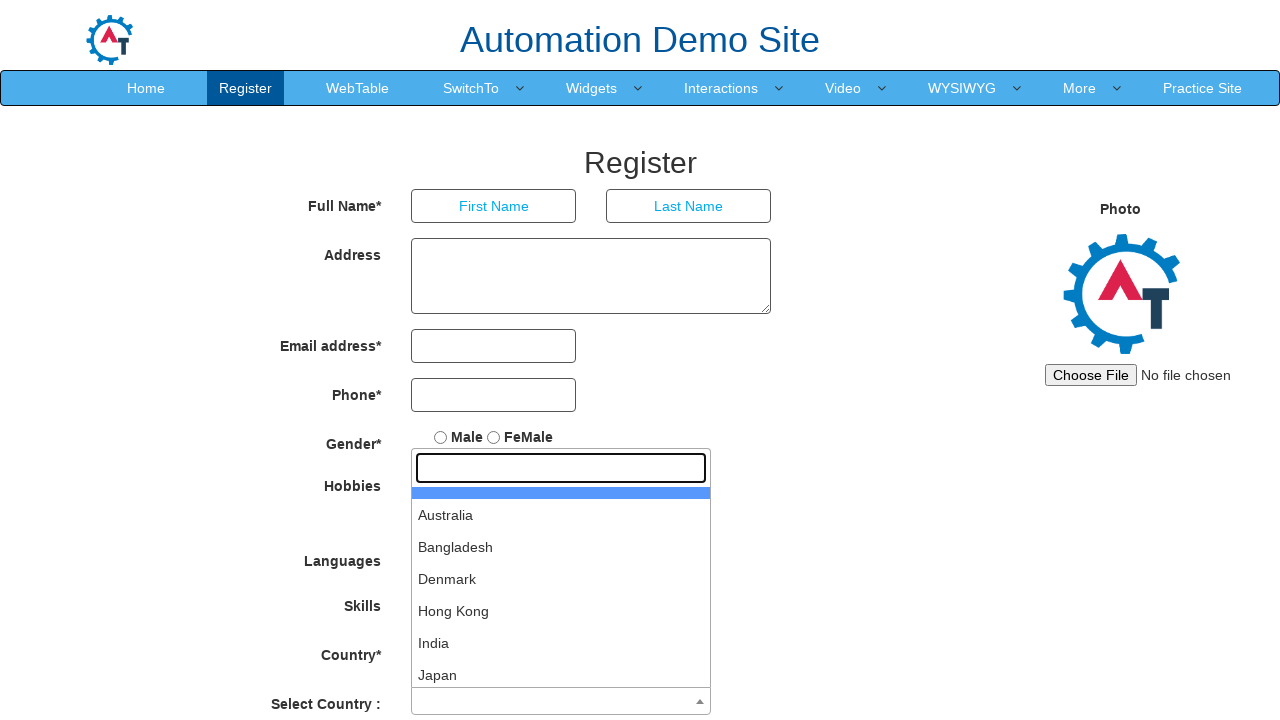

Typed 'India' in country search field on input.select2-search__field
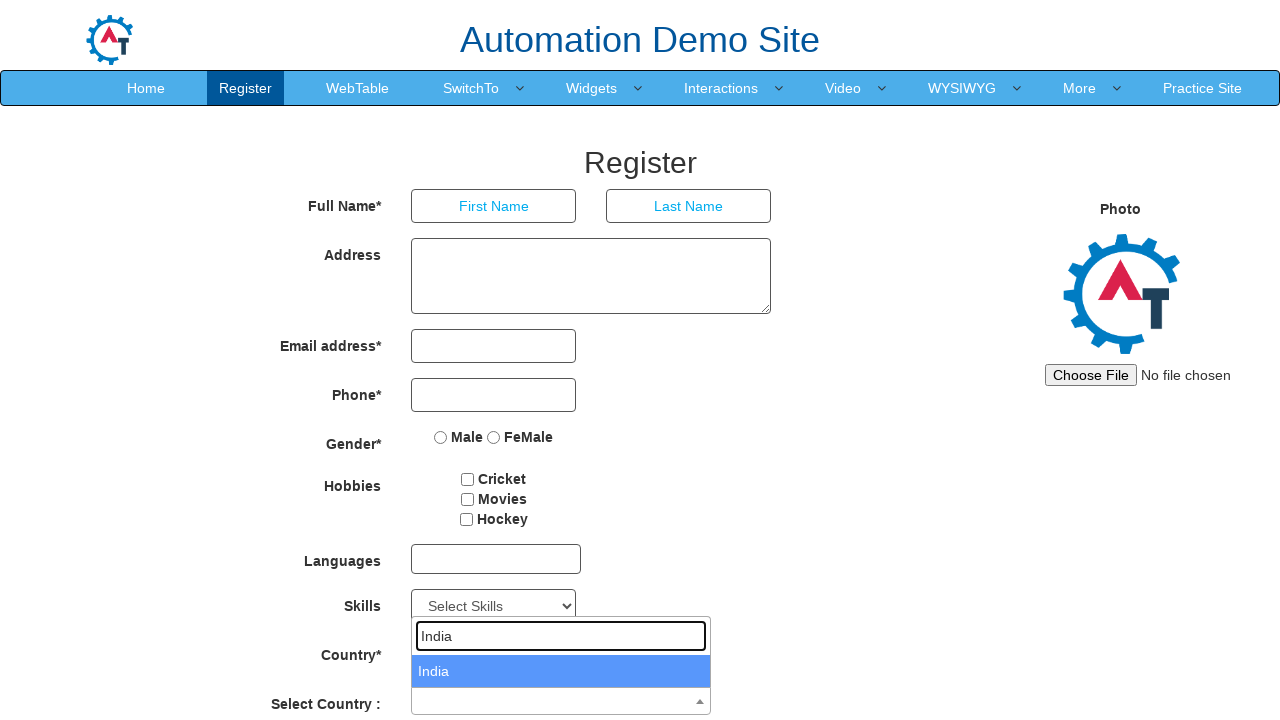

Selected India from country dropdown options at (561, 671) on li:text('India')
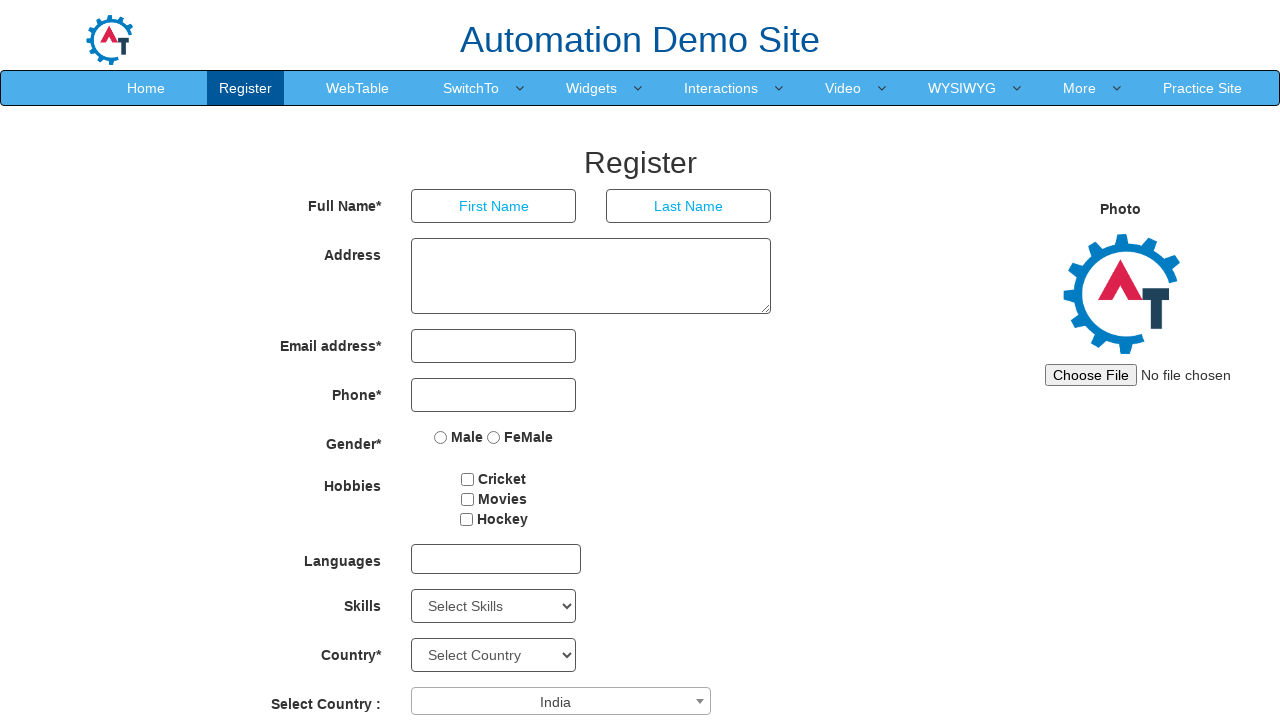

Clicked on languages multi-select dropdown to open it at (496, 559) on #msdd
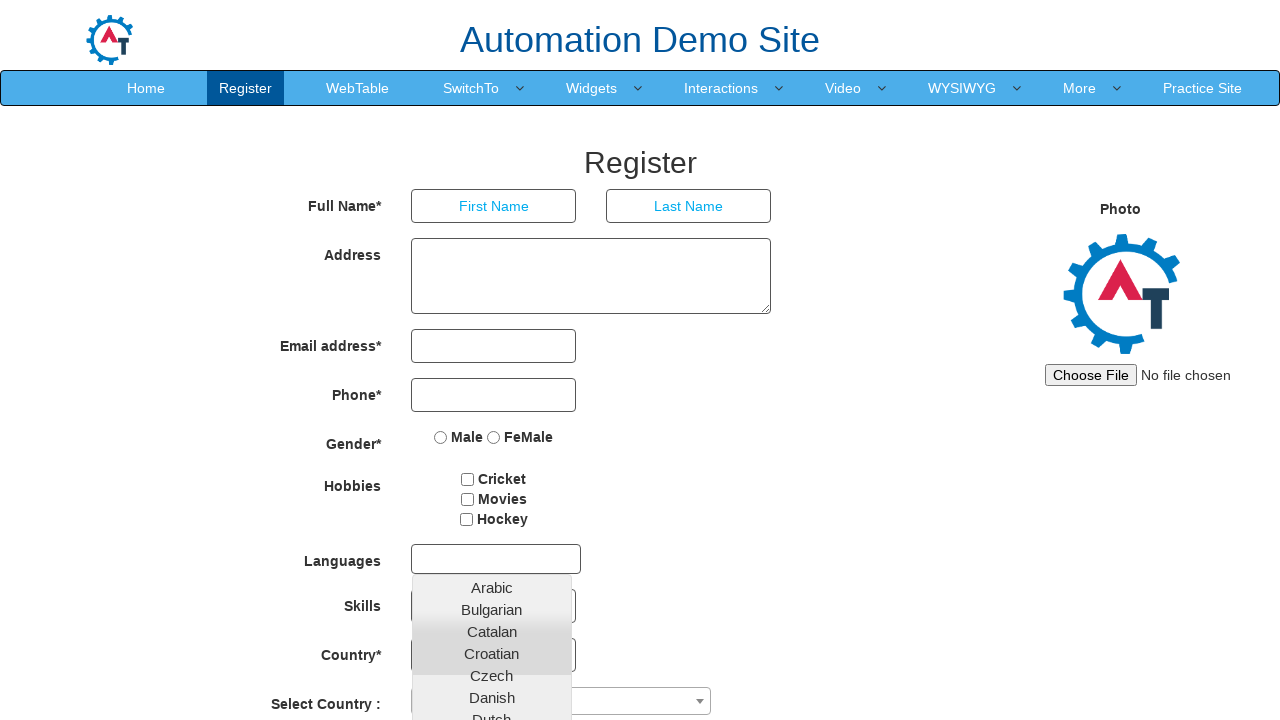

Selected Danish language from multi-select dropdown at (492, 697) on a:text('Danish')
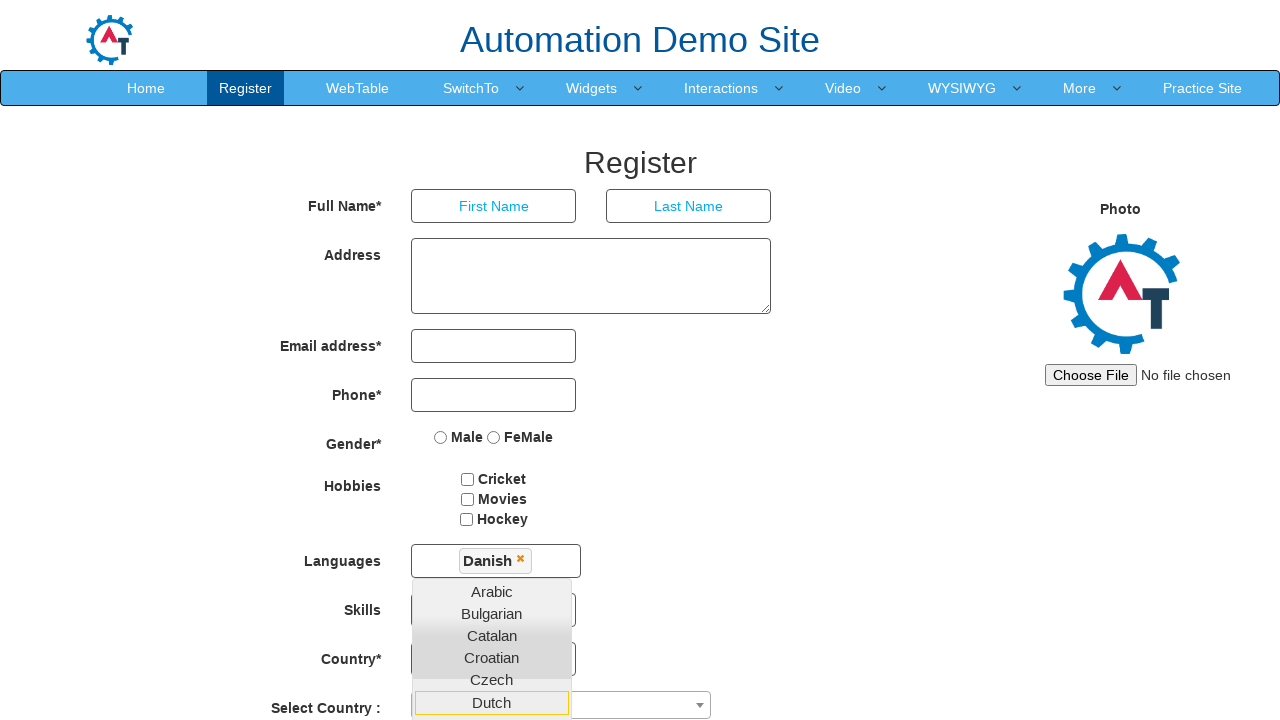

Selected English language from multi-select dropdown at (492, 712) on a:text('English')
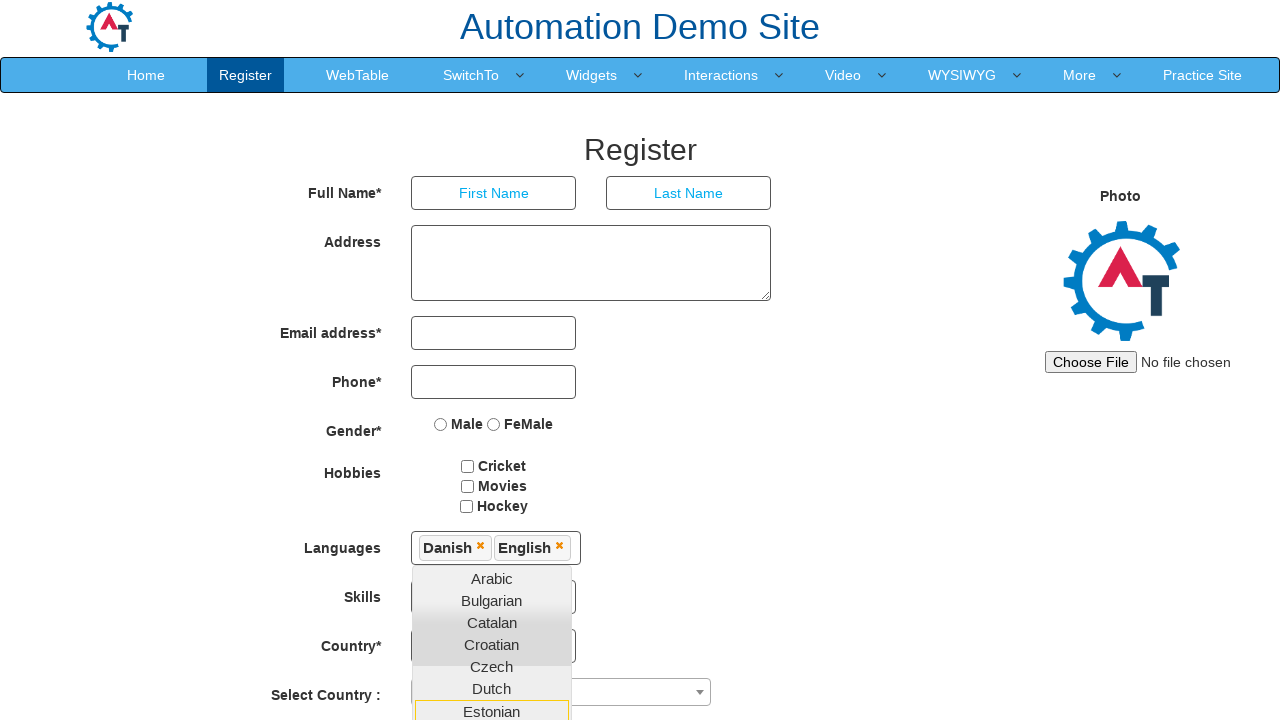

Selected Dutch language from multi-select dropdown at (492, 688) on a:text('Dutch')
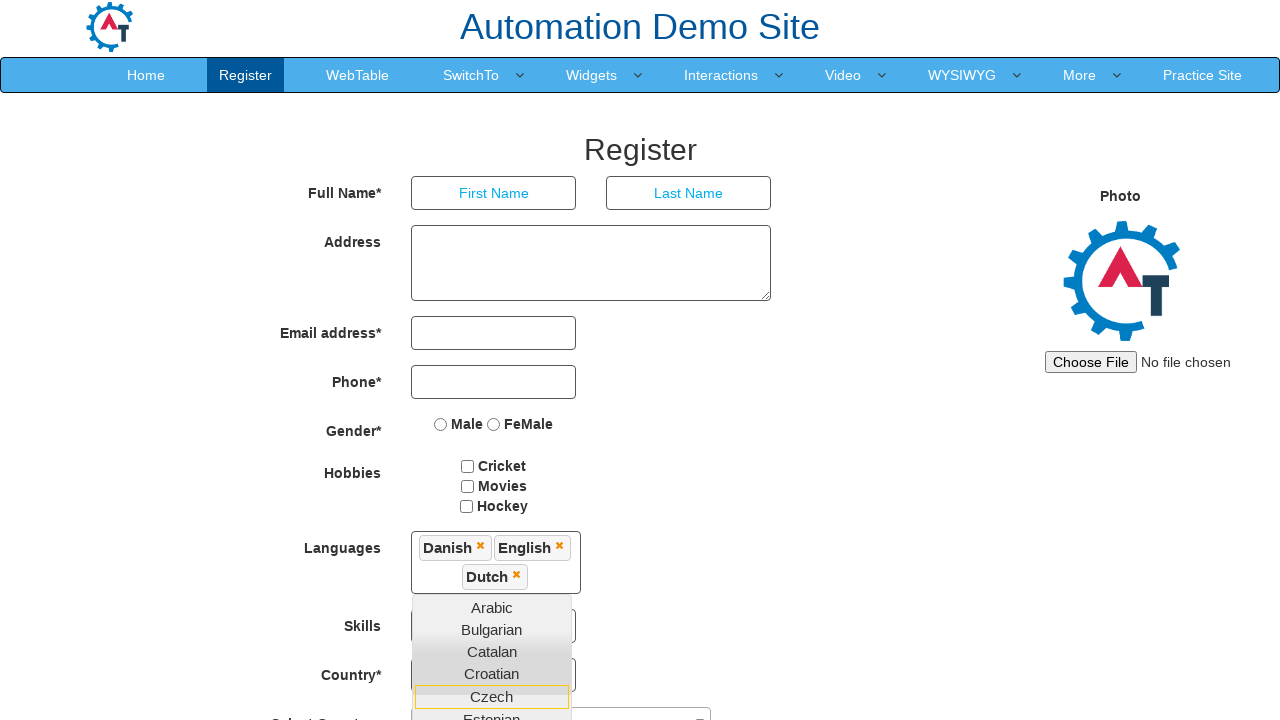

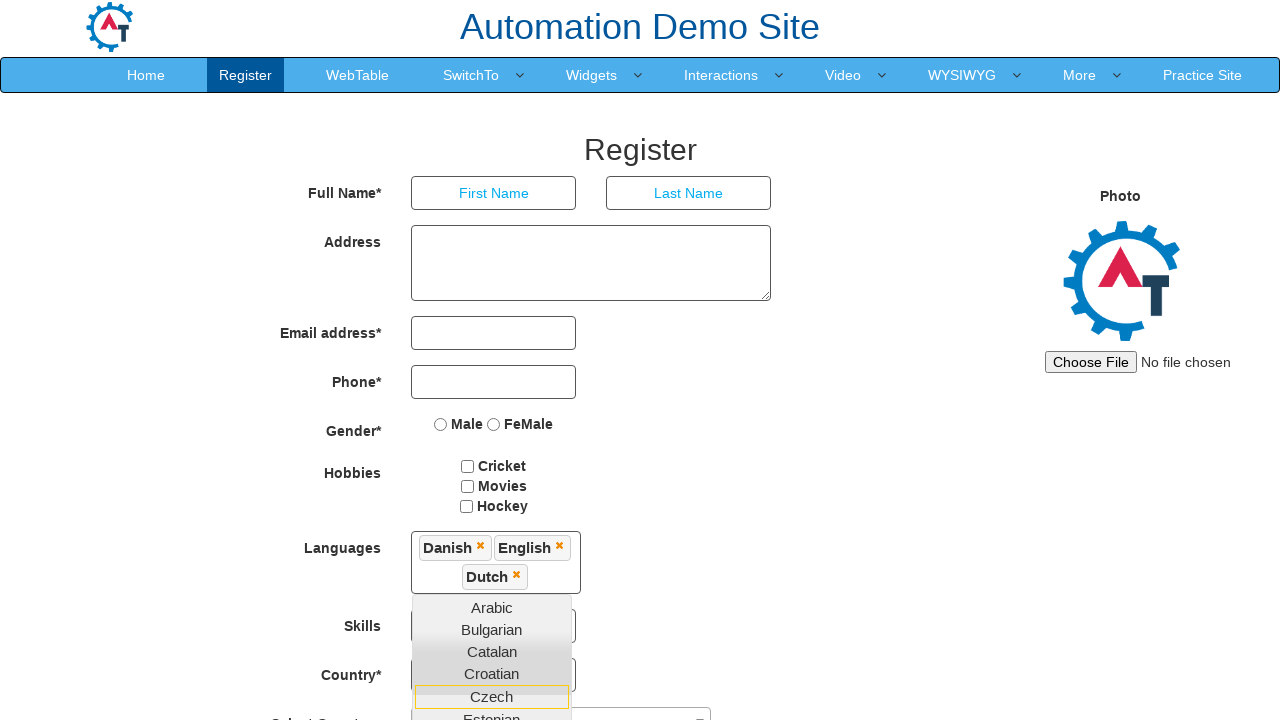